Tests form validation when the email field is missing by filling all other fields and verifying an error alert is displayed for the required email field.

Starting URL: https://docs.google.com/forms/d/e/1FAIpQLScVG7idLWR8sxNQygSnLuhehUNVFti0FnVviWCSjDh-JNhsMA/viewform

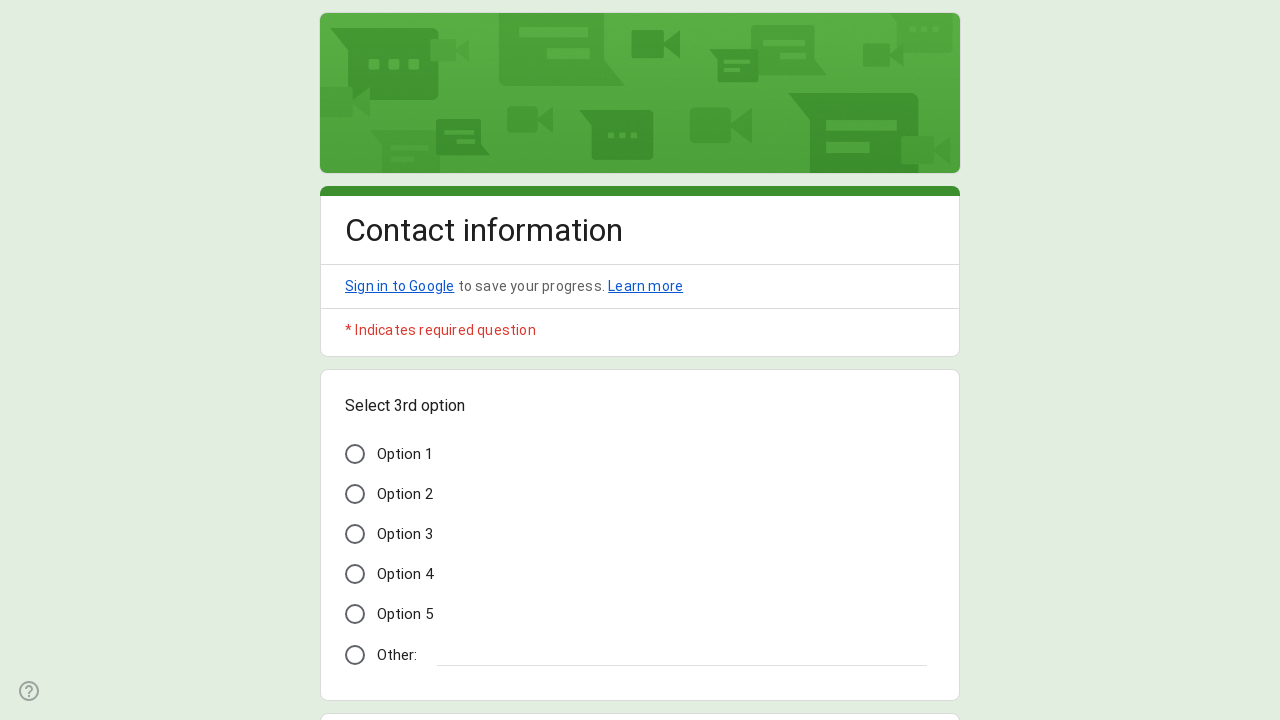

Clicked 'Option 3' radio button at (405, 534) on xpath=//span[text() = 'Option 3']
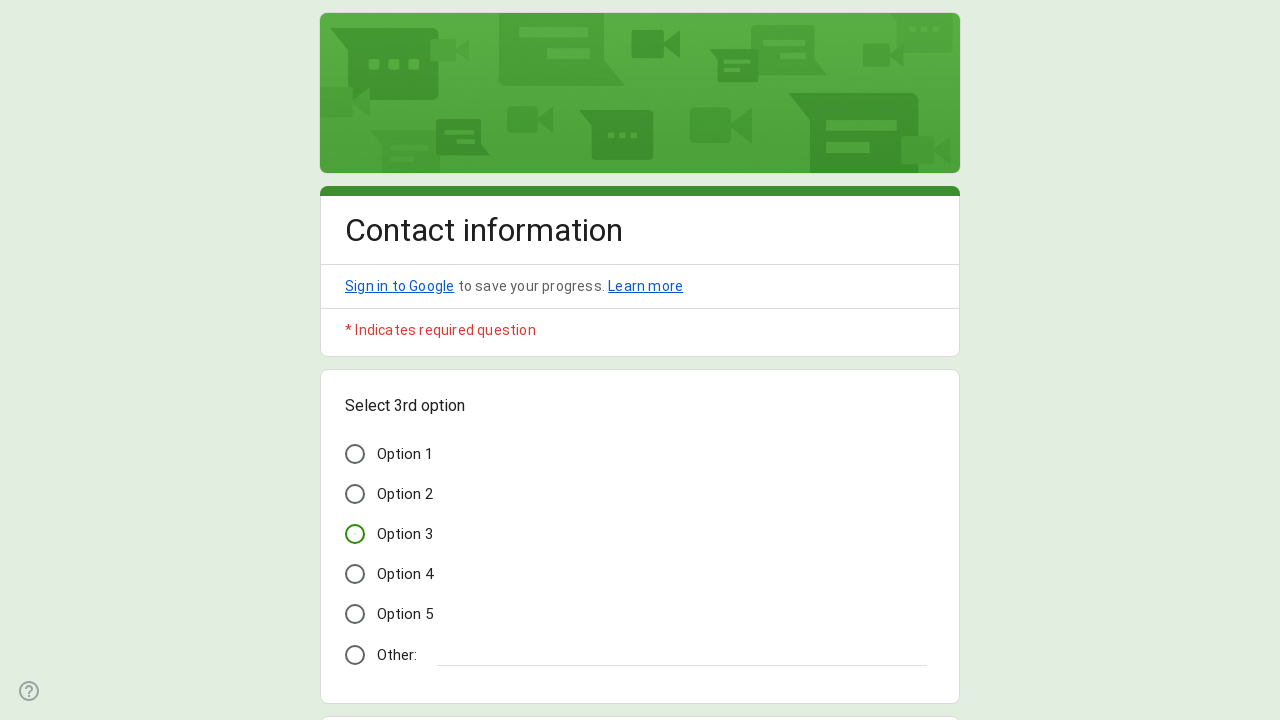

Clicked Name input field at (492, 360) on //*[contains(@data-params, '"Name"')]//input[@type='text']
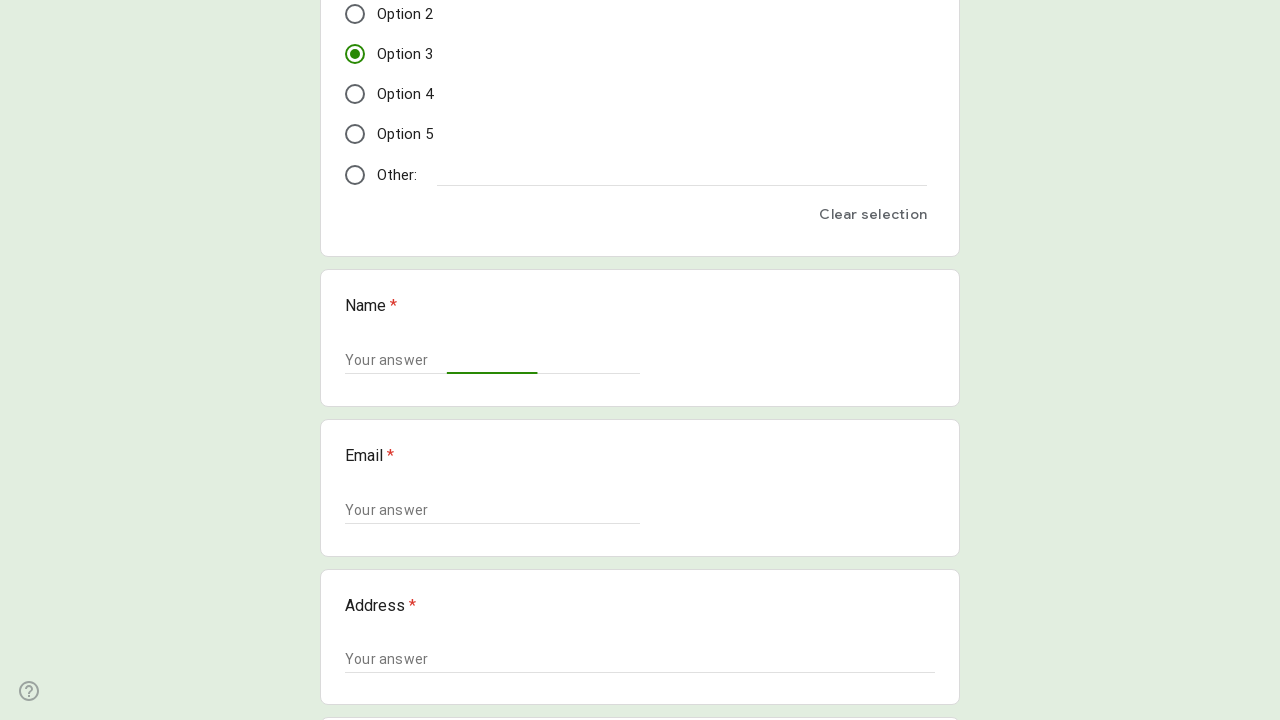

Filled Name field with 'John' on //*[contains(@data-params, '"Name"')]//input[@type='text']
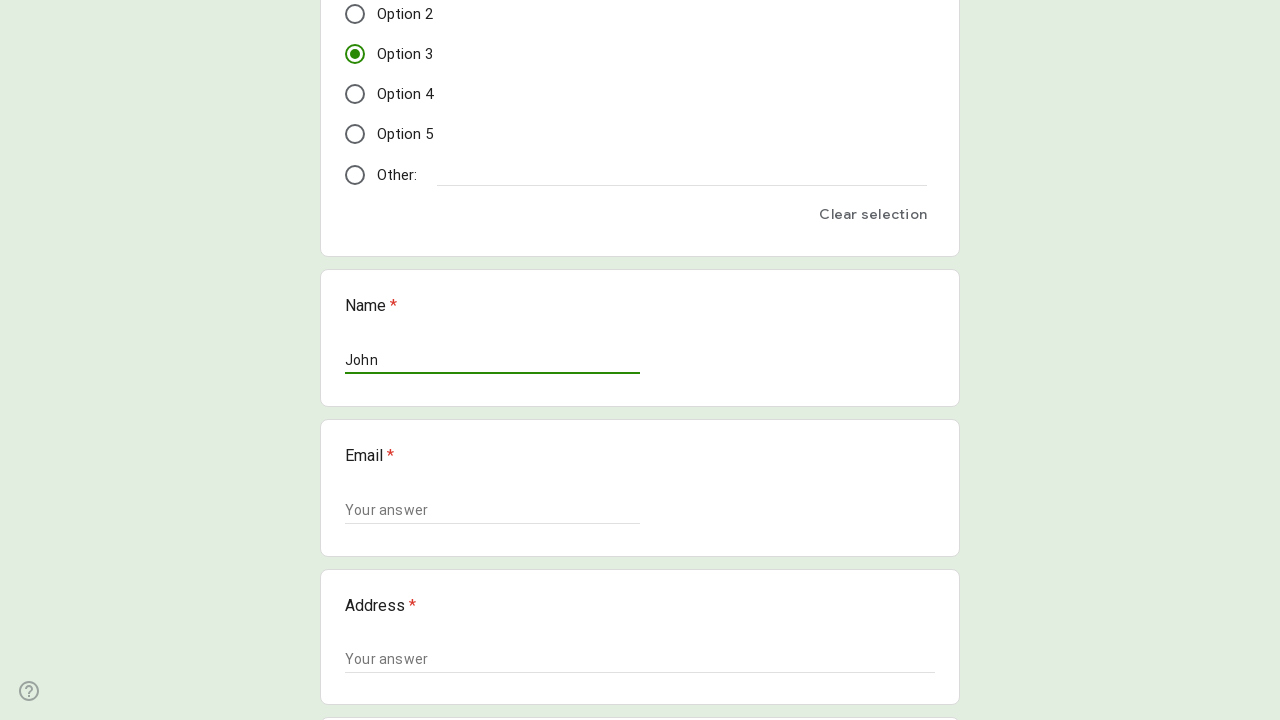

Clicked Address input field at (640, 660) on //*[contains(@data-params, '"Address"')]//textarea
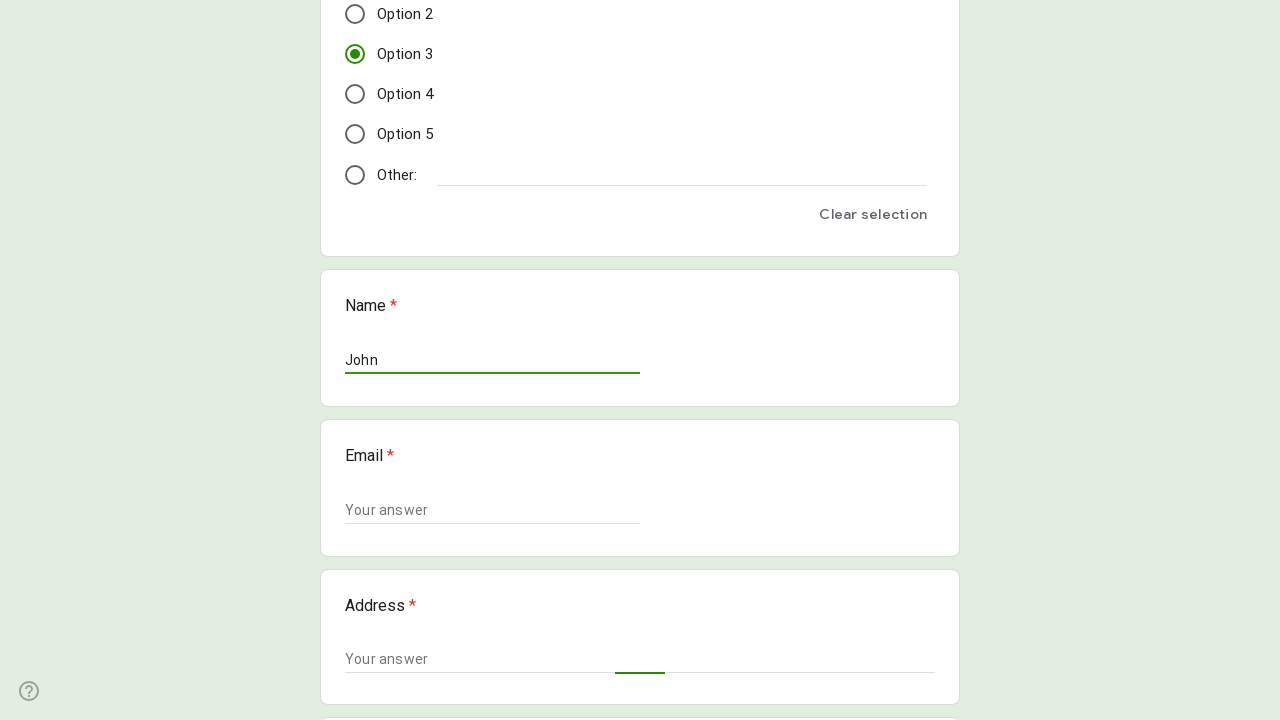

Filled Address field with 'Turu 2, 51004 Tartu' on //*[contains(@data-params, '"Address"')]//textarea
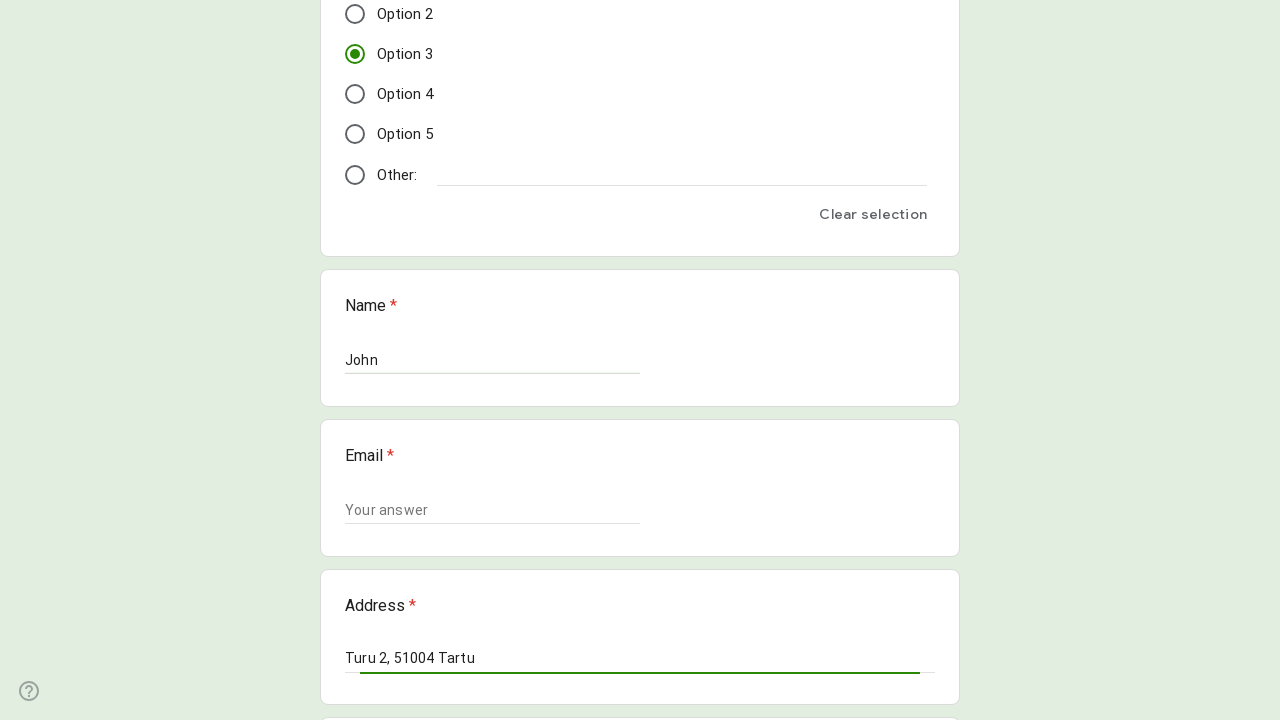

Clicked Phone number input field at (492, 360) on //*[contains(@data-params, '"Phone number"')]//input[@type='text']
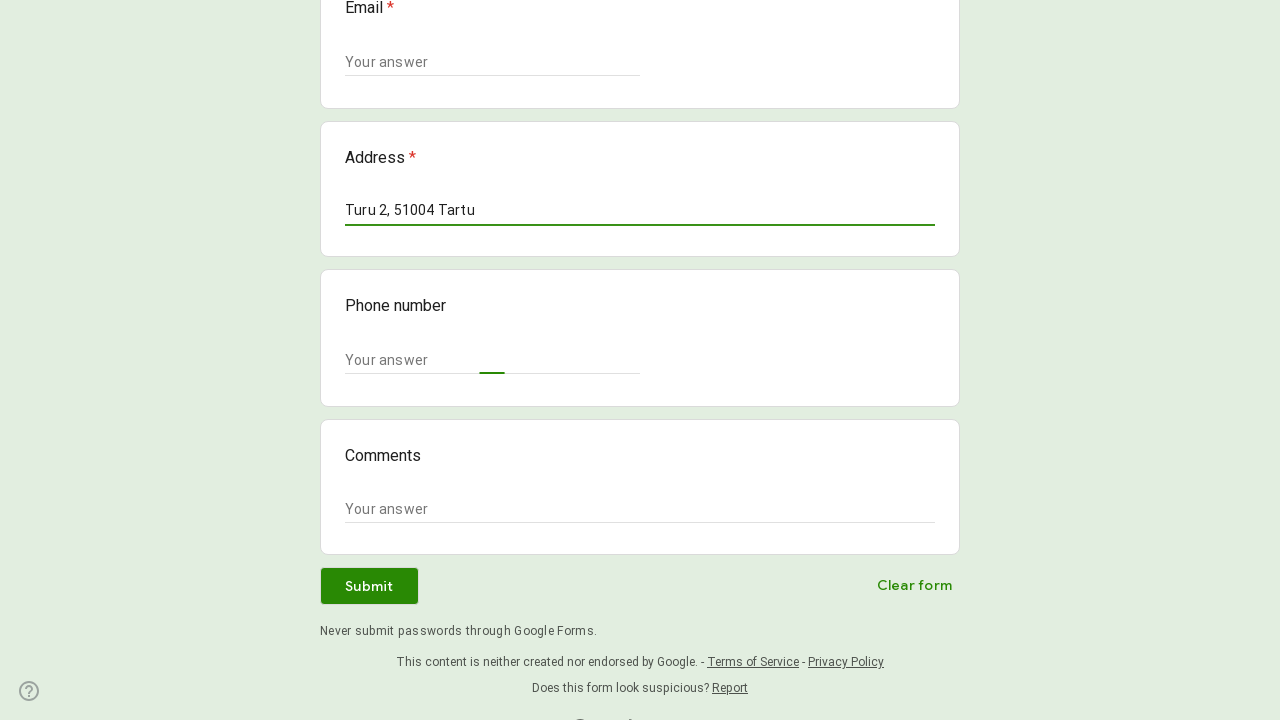

Filled Phone number field with '+37211111111' on //*[contains(@data-params, '"Phone number"')]//input[@type='text']
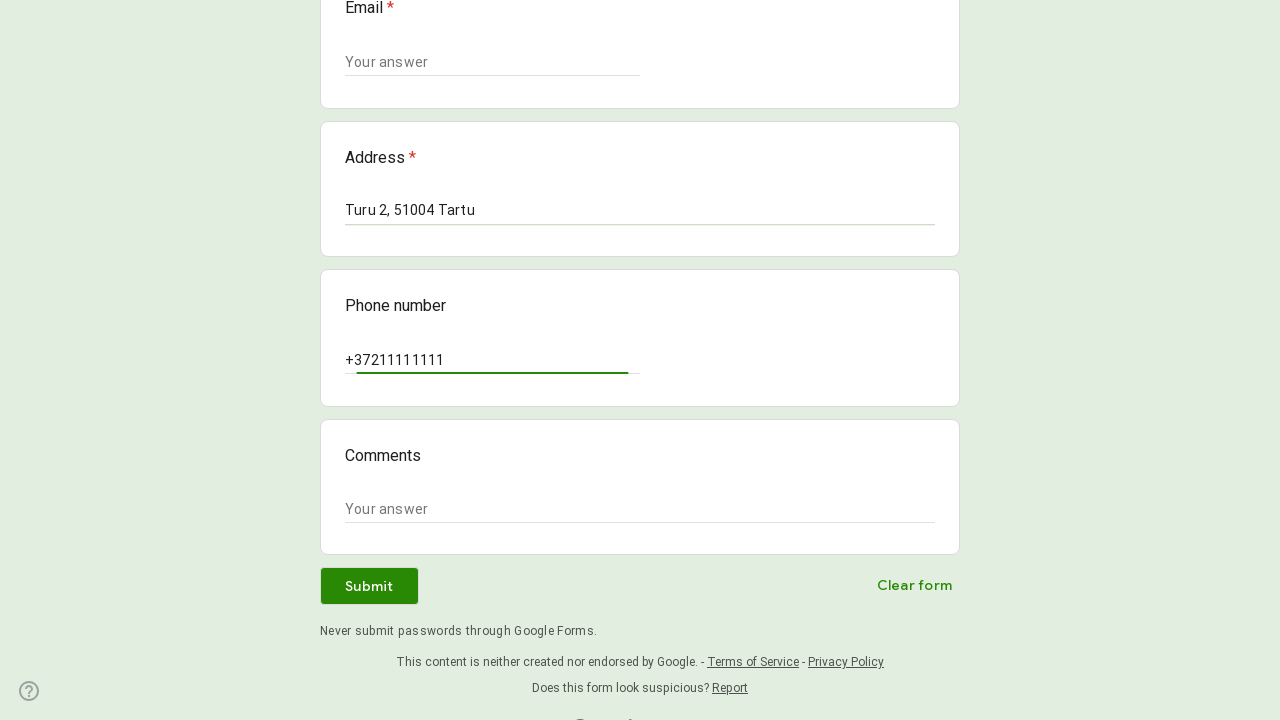

Clicked Comments input field at (640, 510) on //*[contains(@data-params, '"Comments"')]//textarea
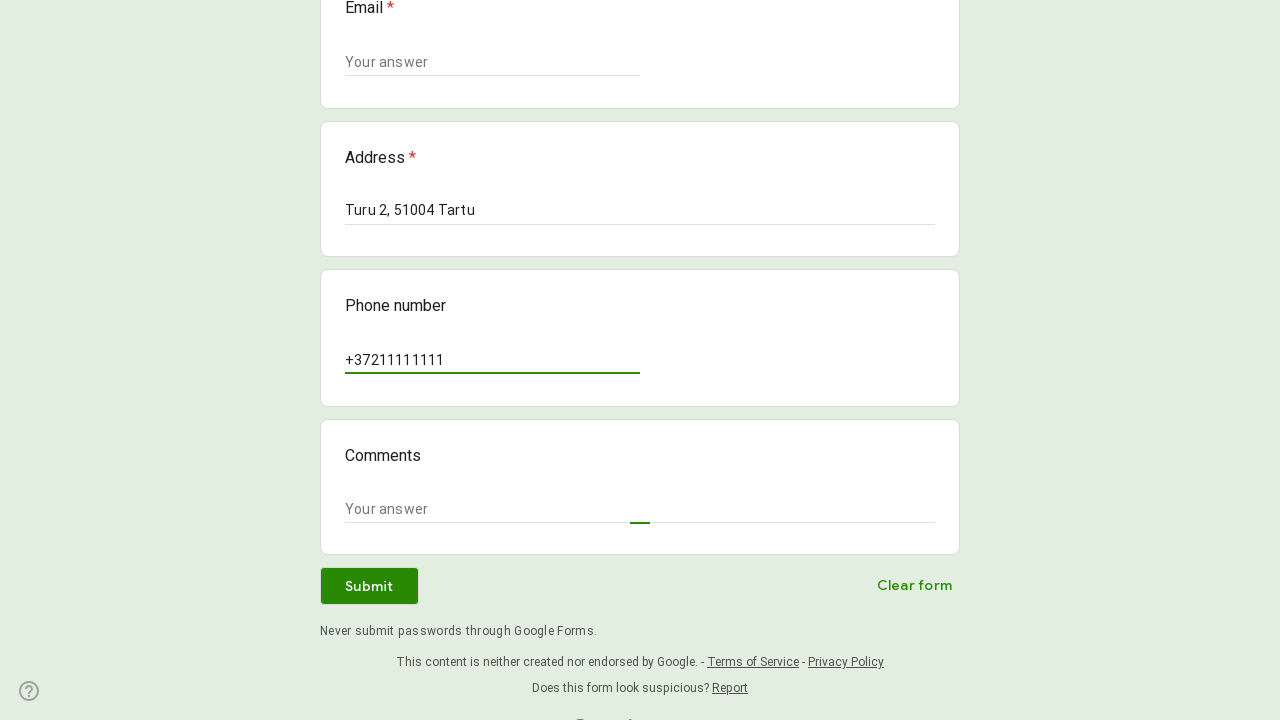

Filled Comments field with 'Lorem ipsum dolor sit amet' on //*[contains(@data-params, '"Comments"')]//textarea
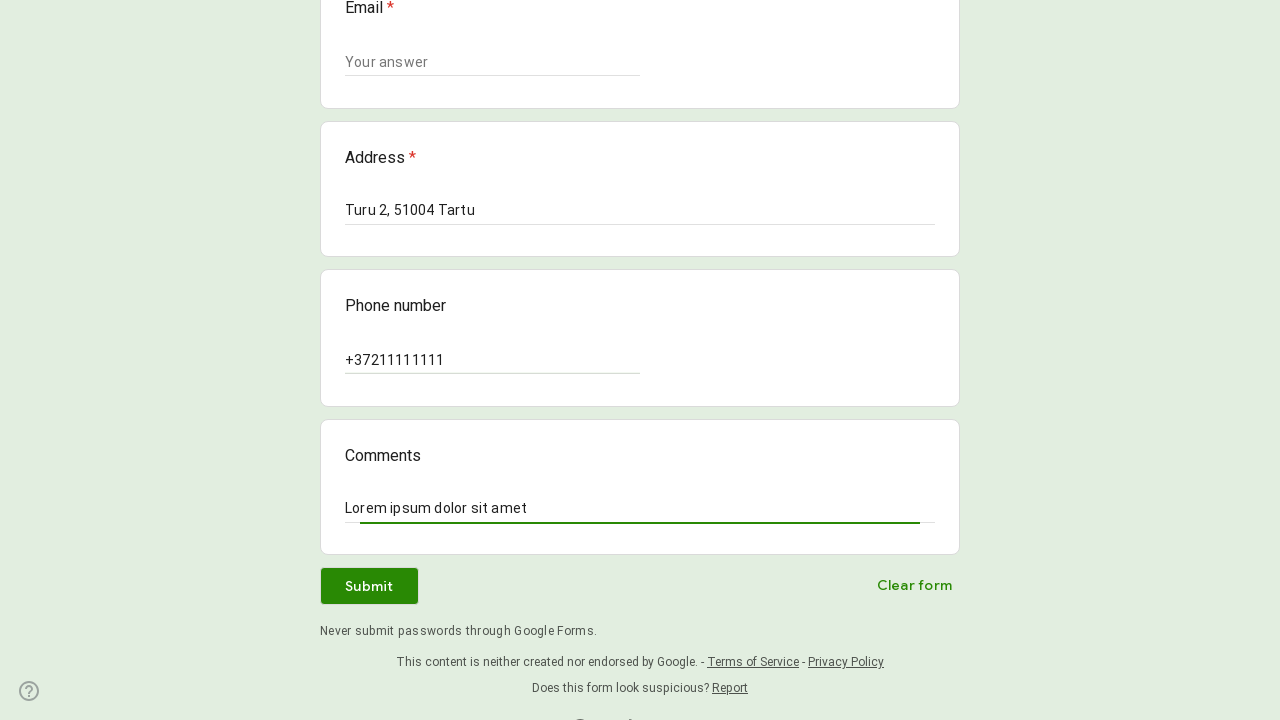

Clicked Submit button to submit form without email field at (369, 586) on xpath=//div[@role='button' and .//*[contains(text(), 'Submit') or contains(text(
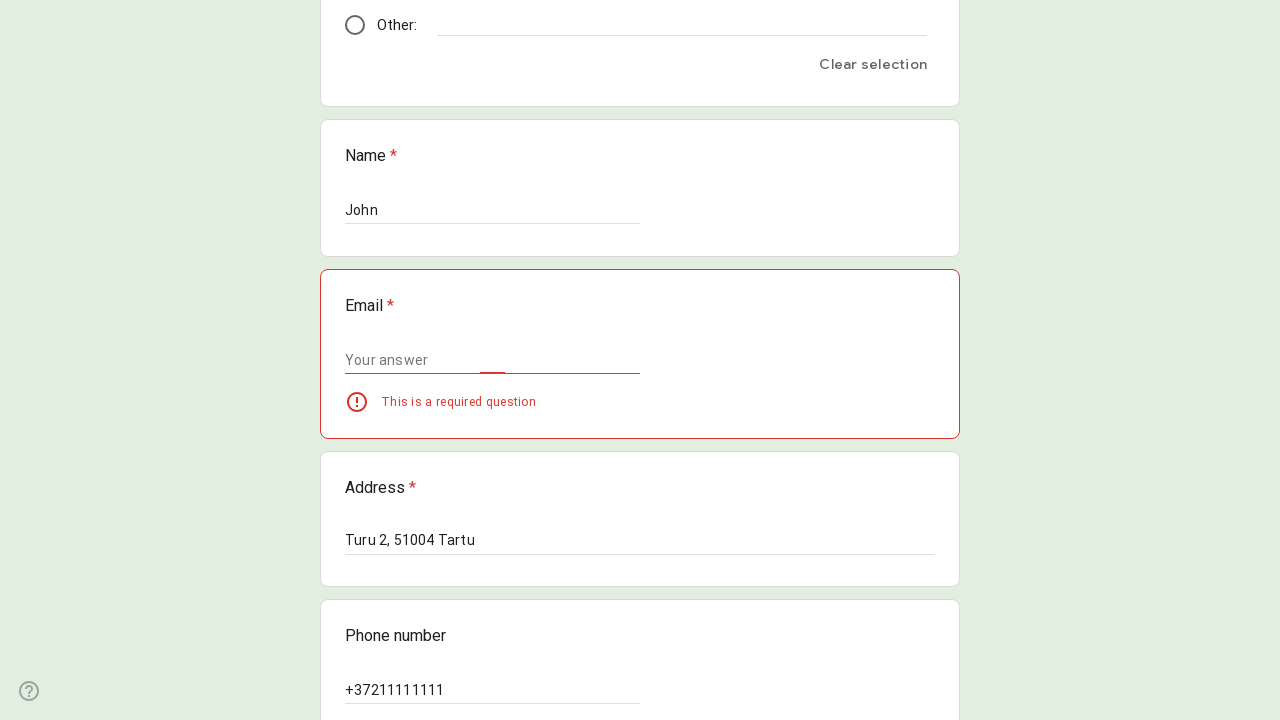

Verified error alert displayed for required Email field
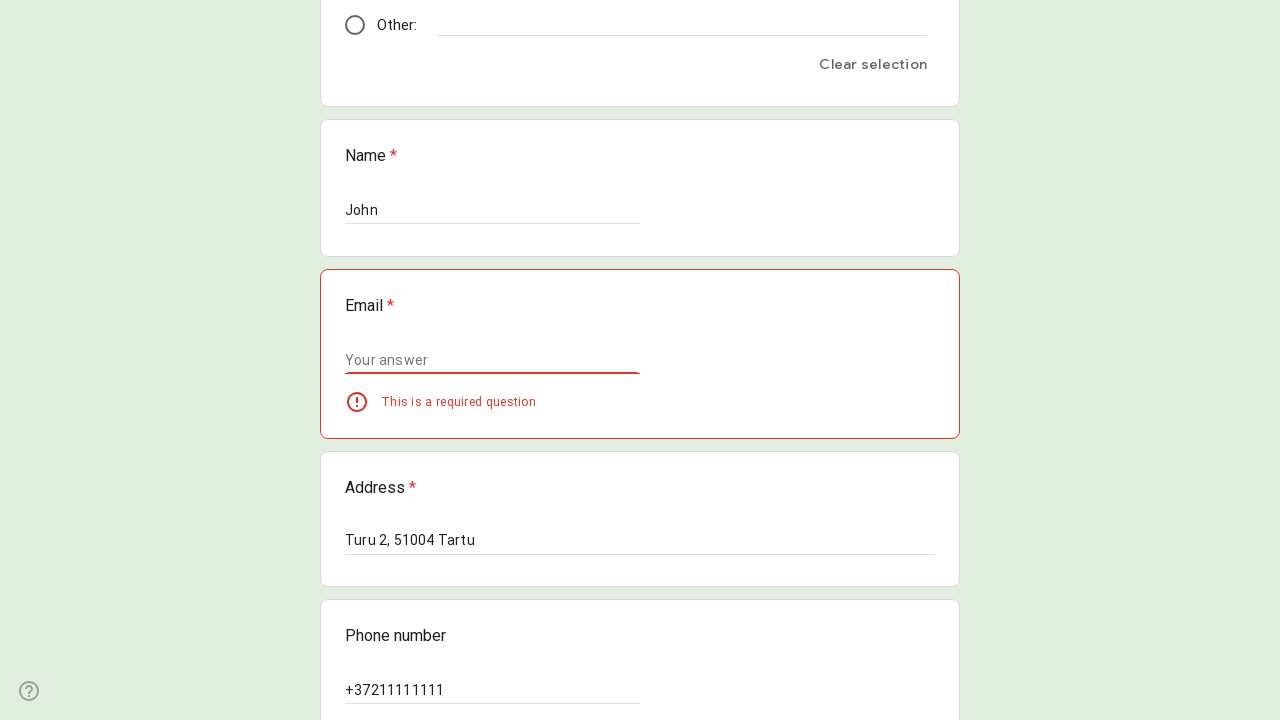

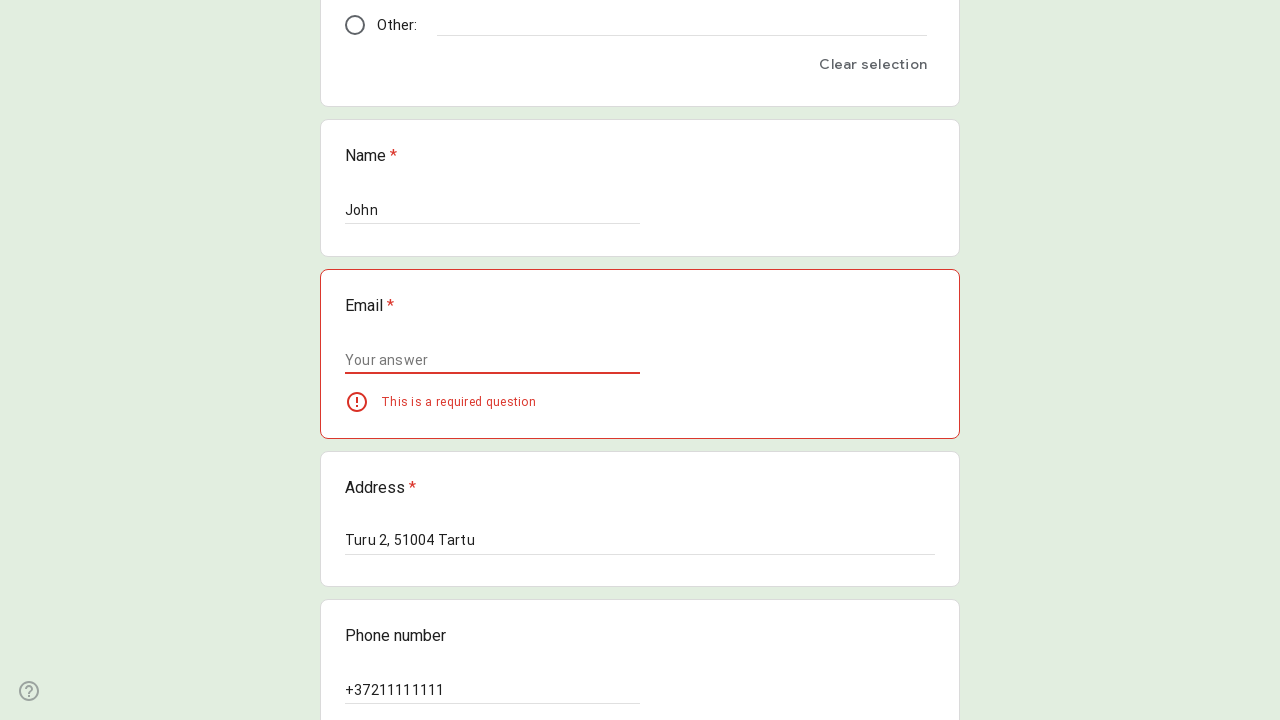